Tests card number validation by entering an invalid card number (all 1s) and verifying the error message appears

Starting URL: https://sandbox.cardpay.com/MI/cardpayment2.html?orderXml=PE9SREVSIFdBTExFVF9JRD0nODI5OScgT1JERVJfTlVNQkVSPSc0NTgyMTEnIEFNT1VOVD0nMjkxLjg2JyBDVVJSRU5DWT0nRVVSJyAgRU1BSUw9J2N1c3RvbWVyQGV4YW1wbGUuY29tJz4KPEFERFJFU1MgQ09VTlRSWT0nVVNBJyBTVEFURT0nTlknIFpJUD0nMTAwMDEnIENJVFk9J05ZJyBTVFJFRVQ9JzY3NyBTVFJFRVQnIFBIT05FPSc4NzY5OTA5MCcgVFlQRT0nQklMTElORycvPgo8L09SREVSPg==&sha512=998150a2b27484b776a1628bfe7505a9cb430f276dfa35b14315c1c8f03381a90490f6608f0dcff789273e05926cd782e1bb941418a9673f43c47595aa7b8b0d

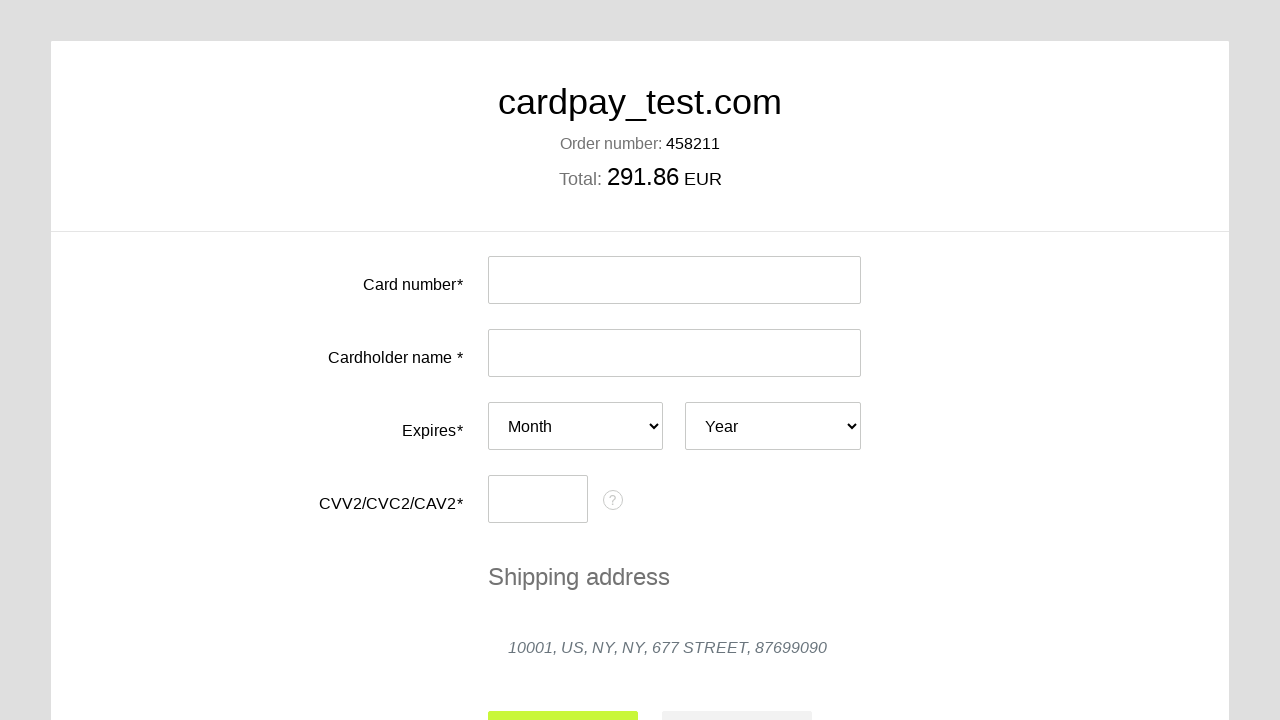

Clicked card number input field at (674, 280) on #input-card-number
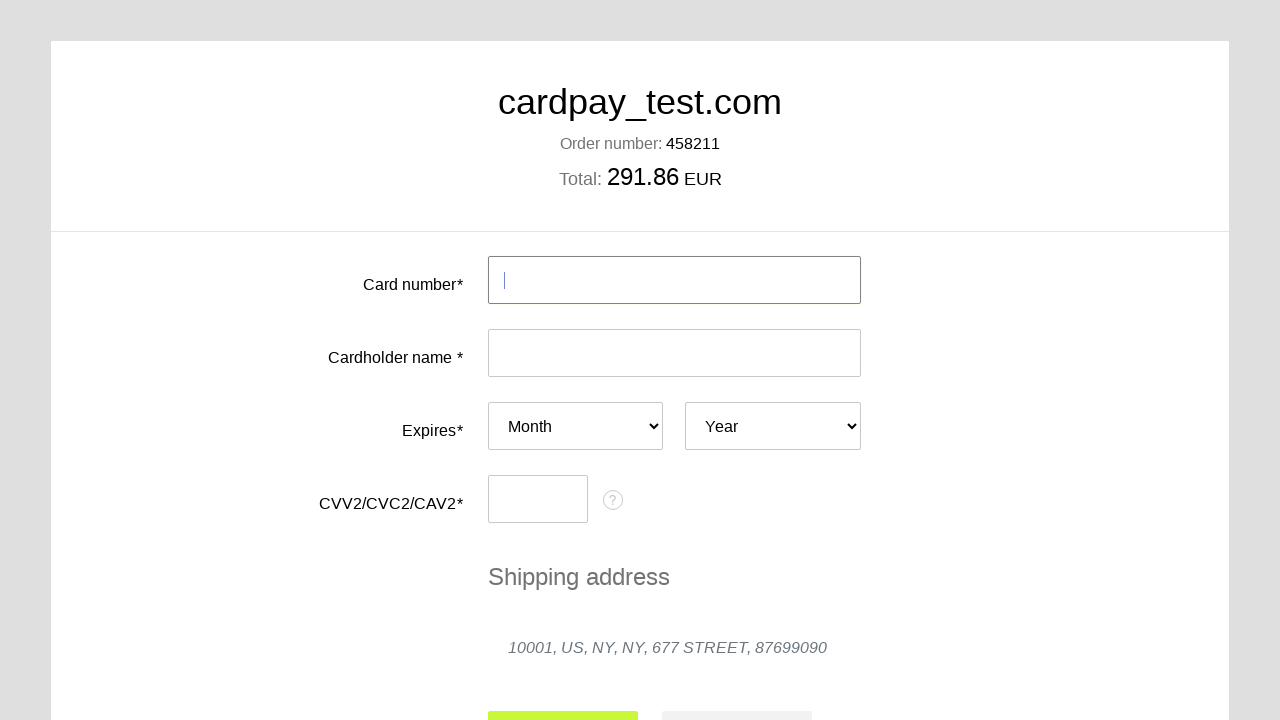

Filled card number field with invalid number (all 1s) on #input-card-number
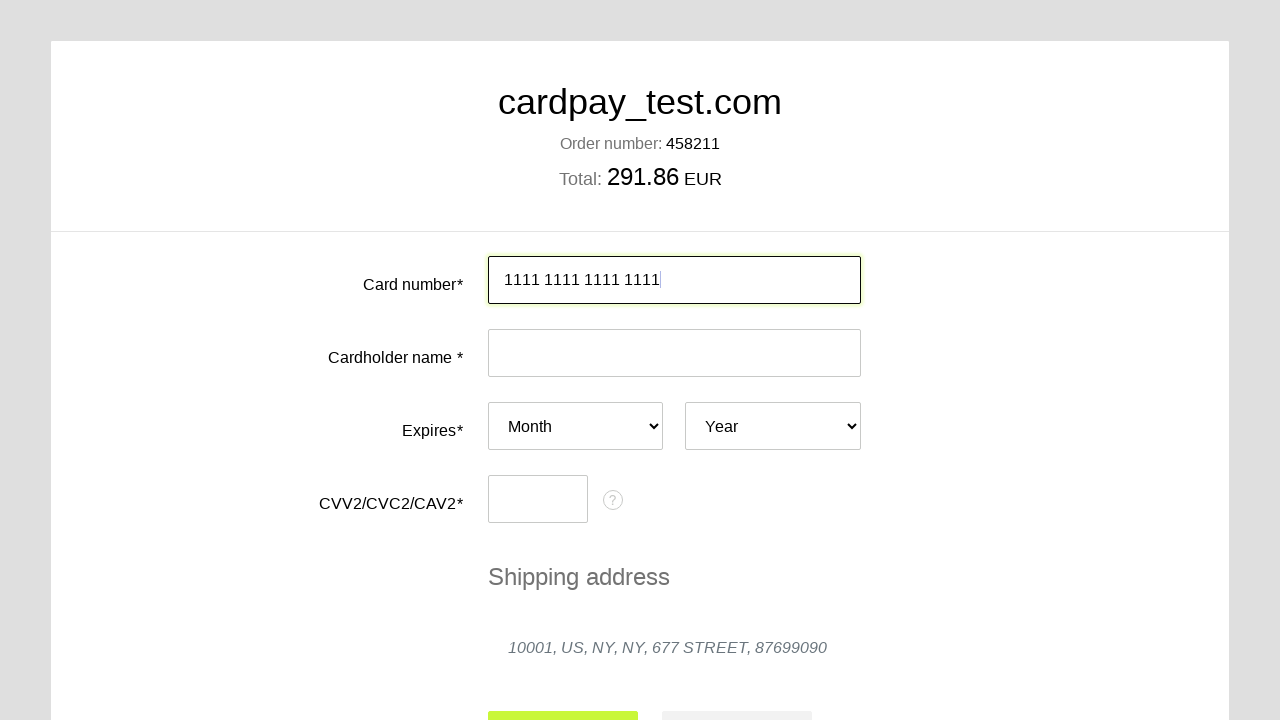

Clicked card number field to trigger validation at (581, 280) on #card-number-field
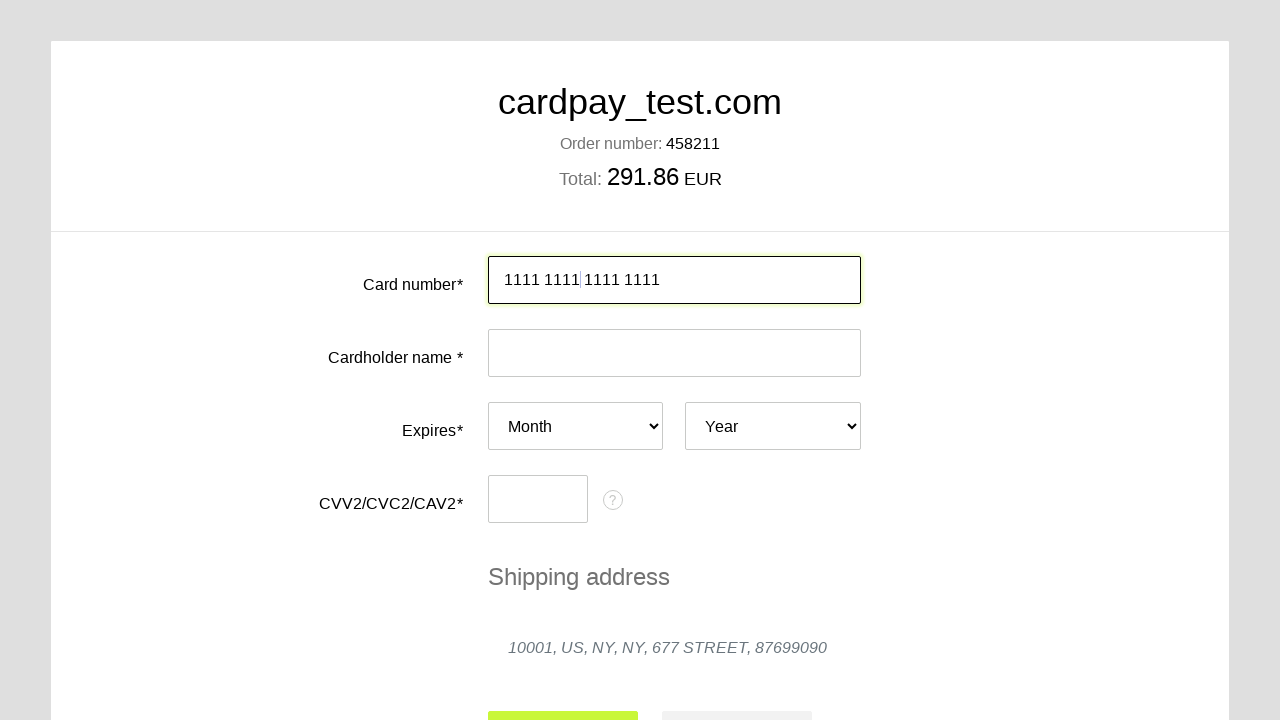

Clicked payment data section at (640, 432) on #payment-data
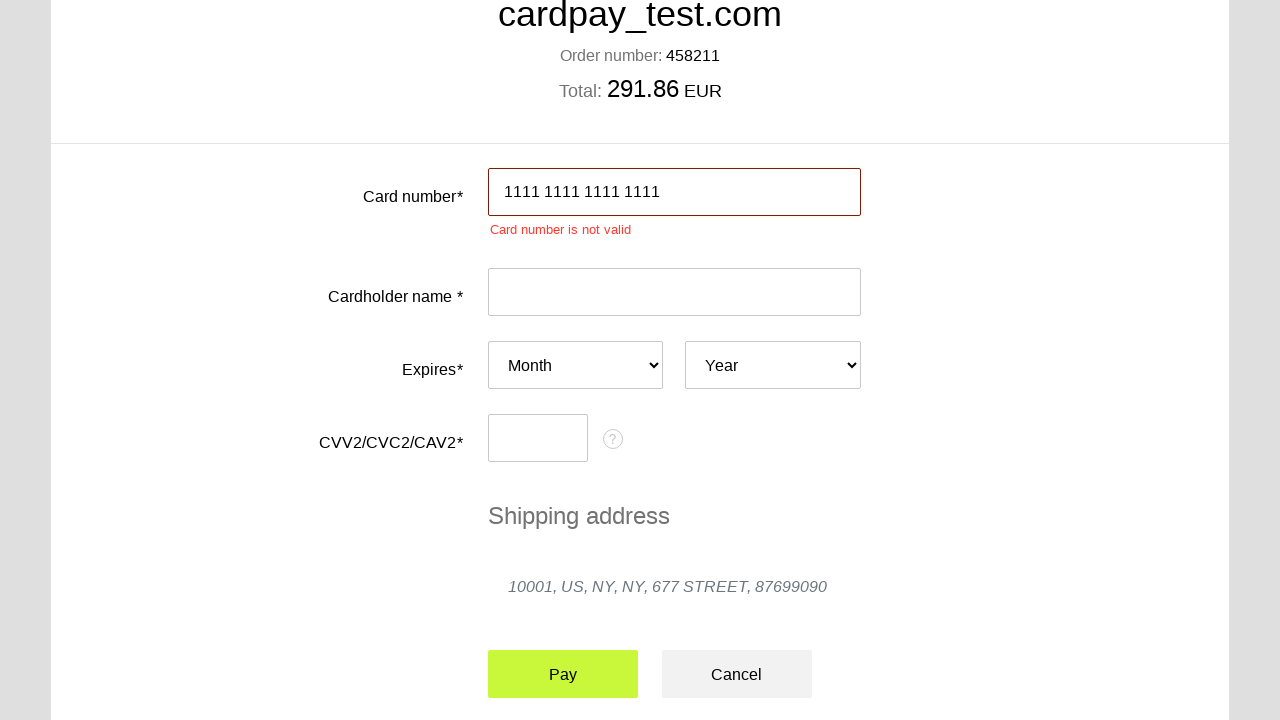

Located error message label element
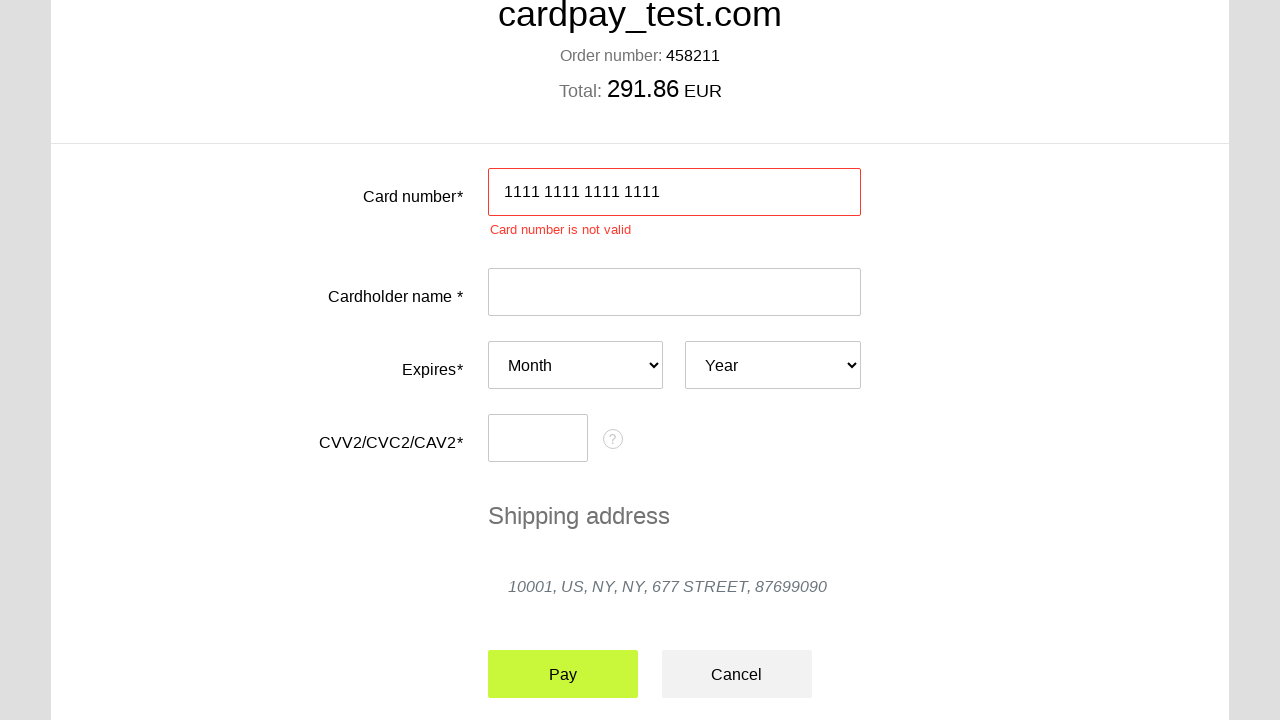

Verified error message displays 'Card number is not valid'
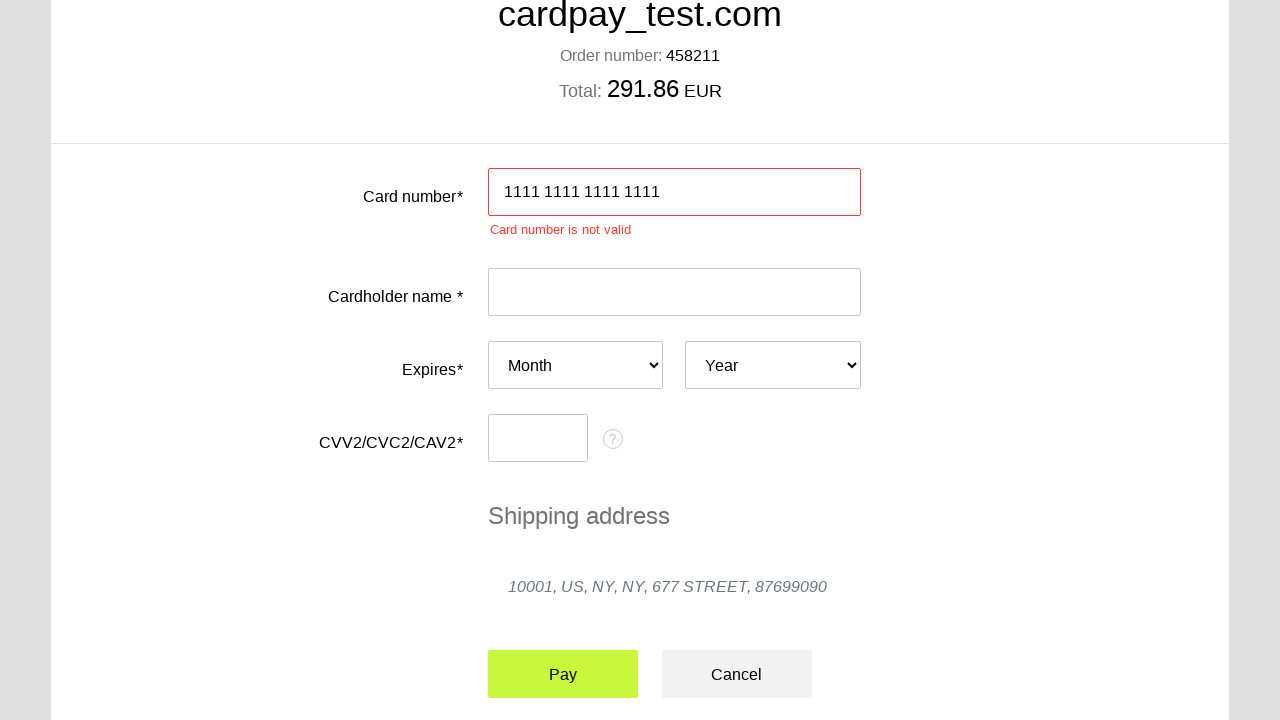

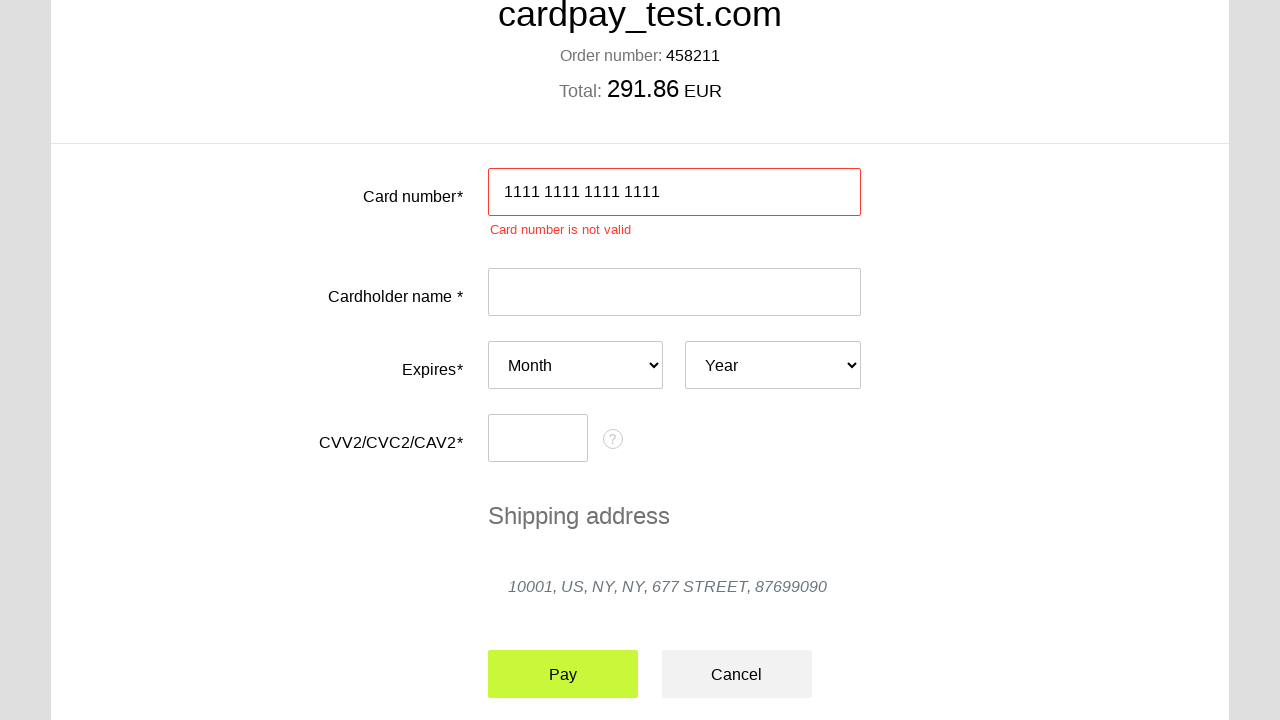